Tests navigation menu functionality by clicking on a main menu item and then interacting with its submenu dropdown on the TechBeamers website.

Starting URL: https://www.techbeamers.com

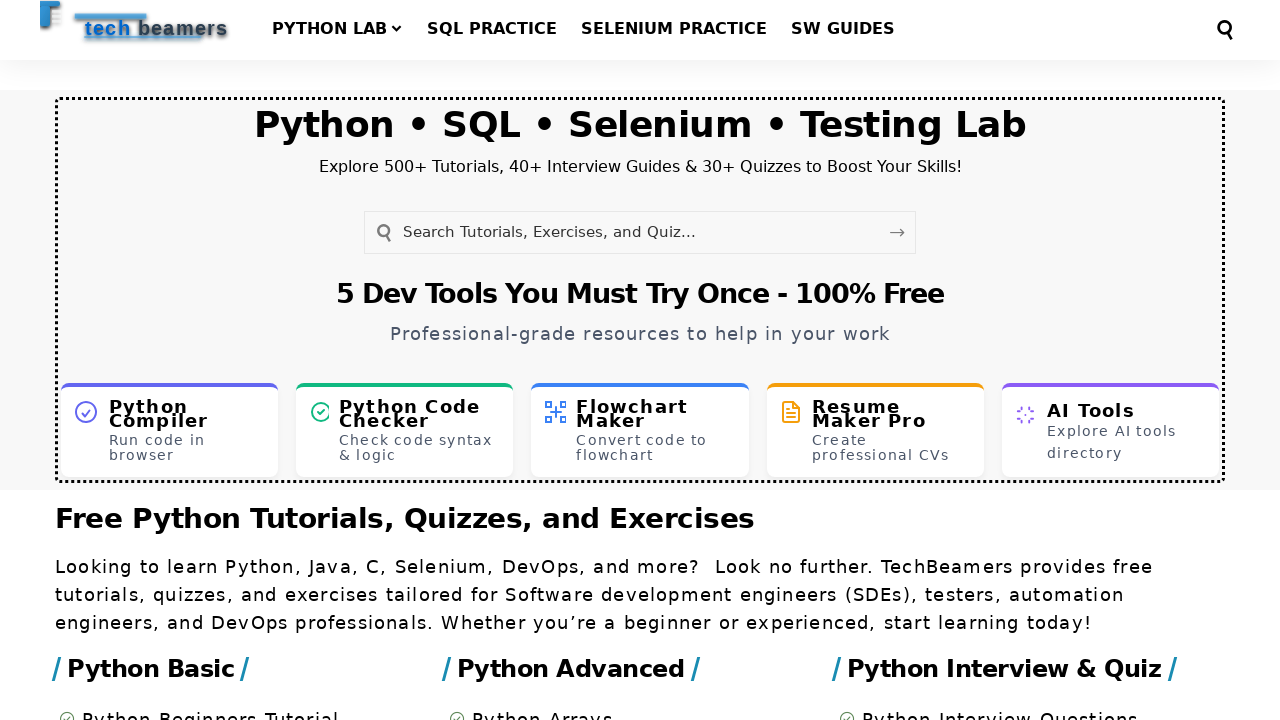

Waited for page to load fully (networkidle)
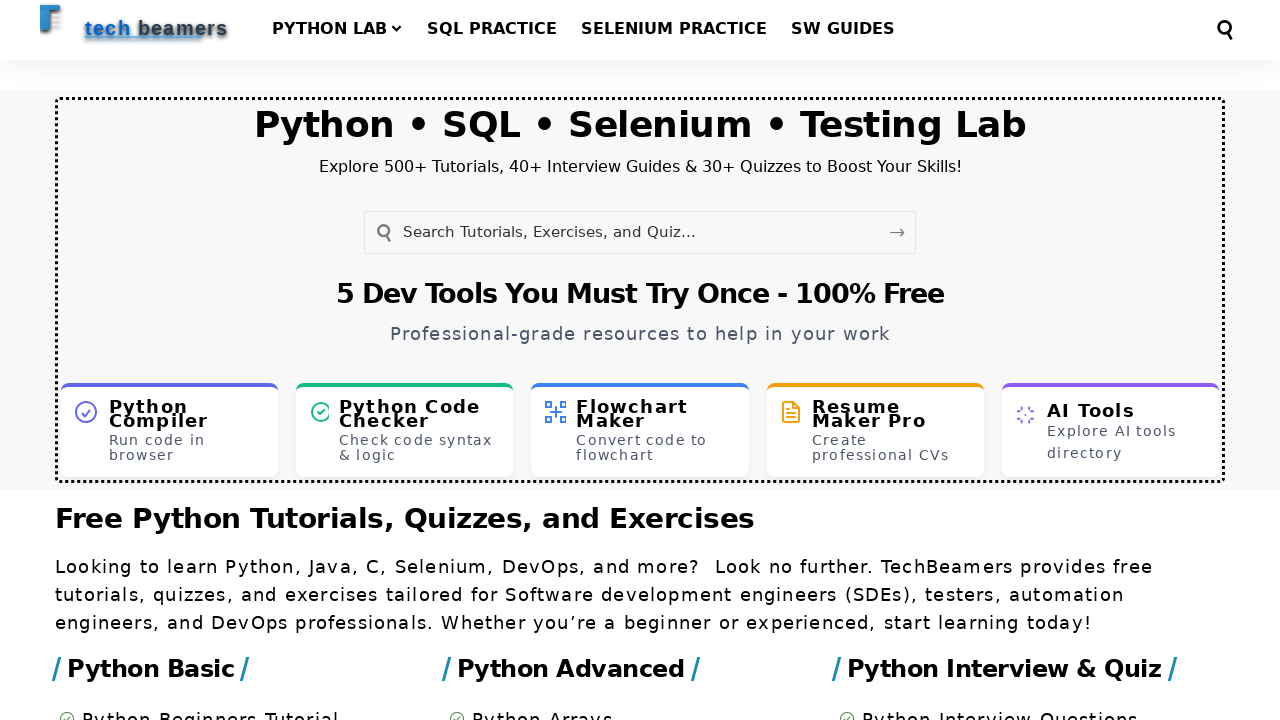

Clicked on the first main navigation menu item at (338, 30) on header nav ul > li:first-child > a
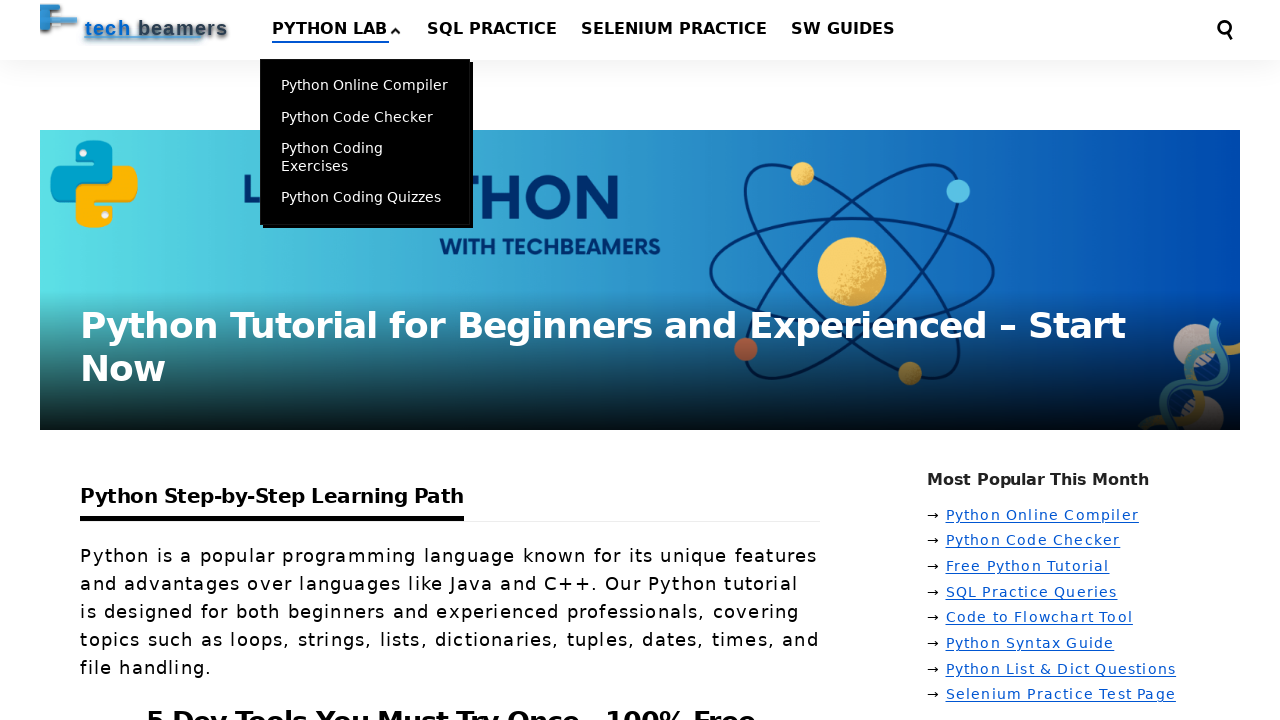

Waited for submenu dropdown to appear
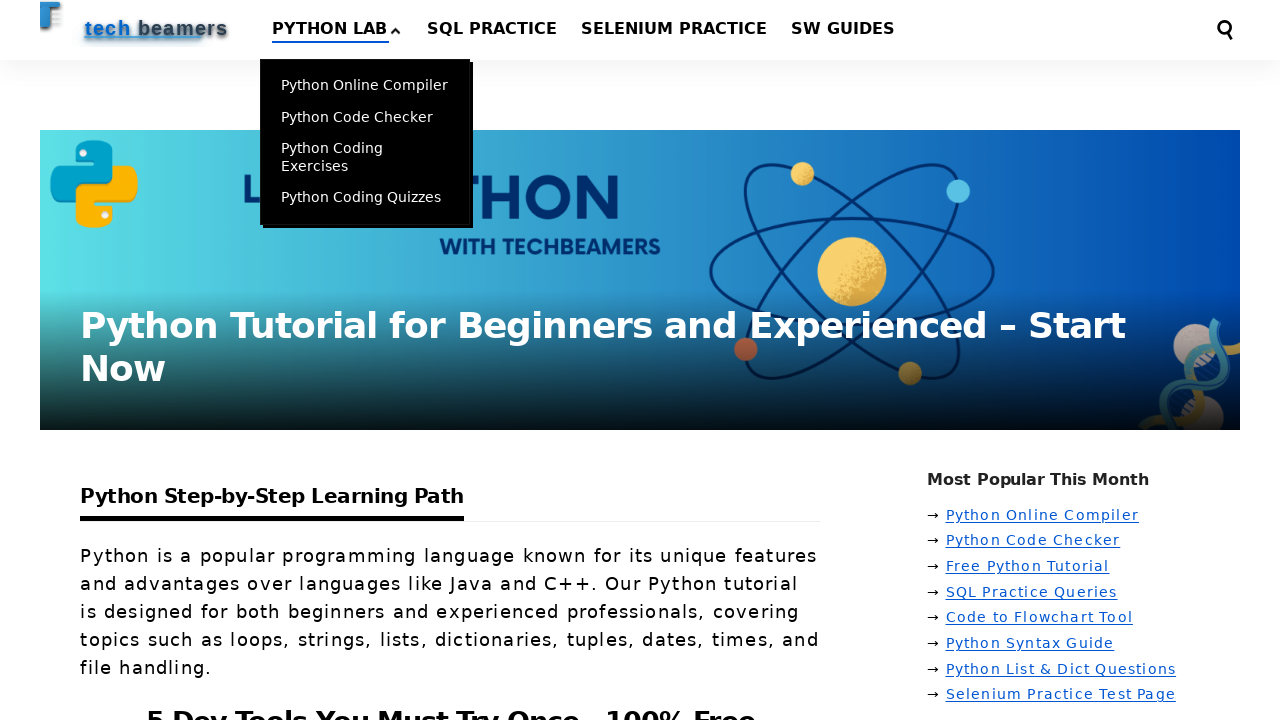

Clicked on the submenu dropdown at (365, 142) on header nav ul > li:first-child > ul
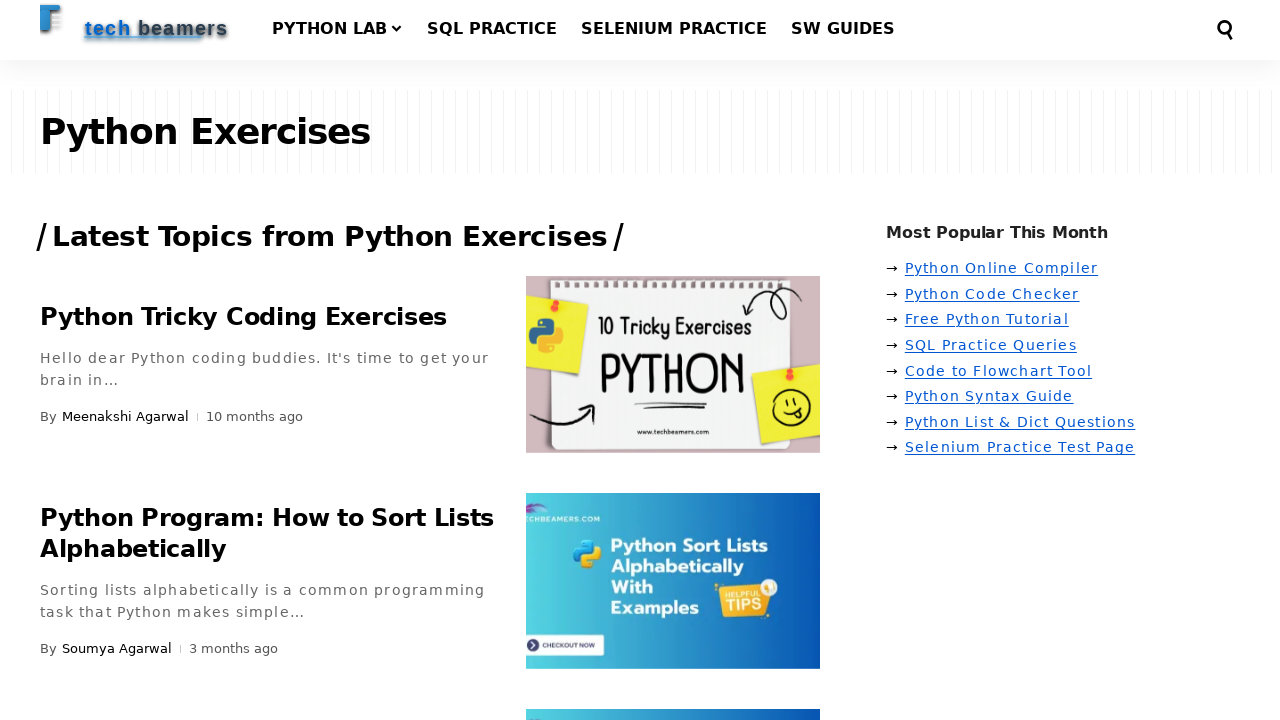

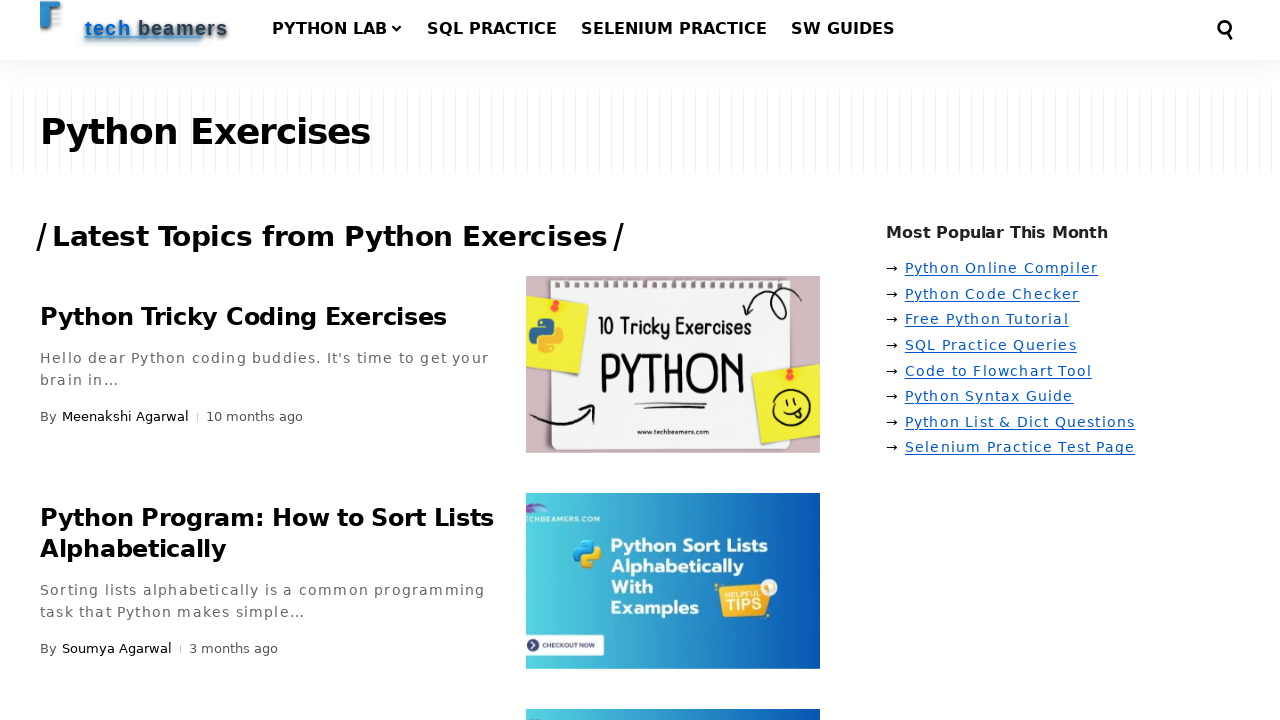